Opens the OTUS online education platform homepage and verifies the page loads successfully.

Starting URL: https://otus.ru/

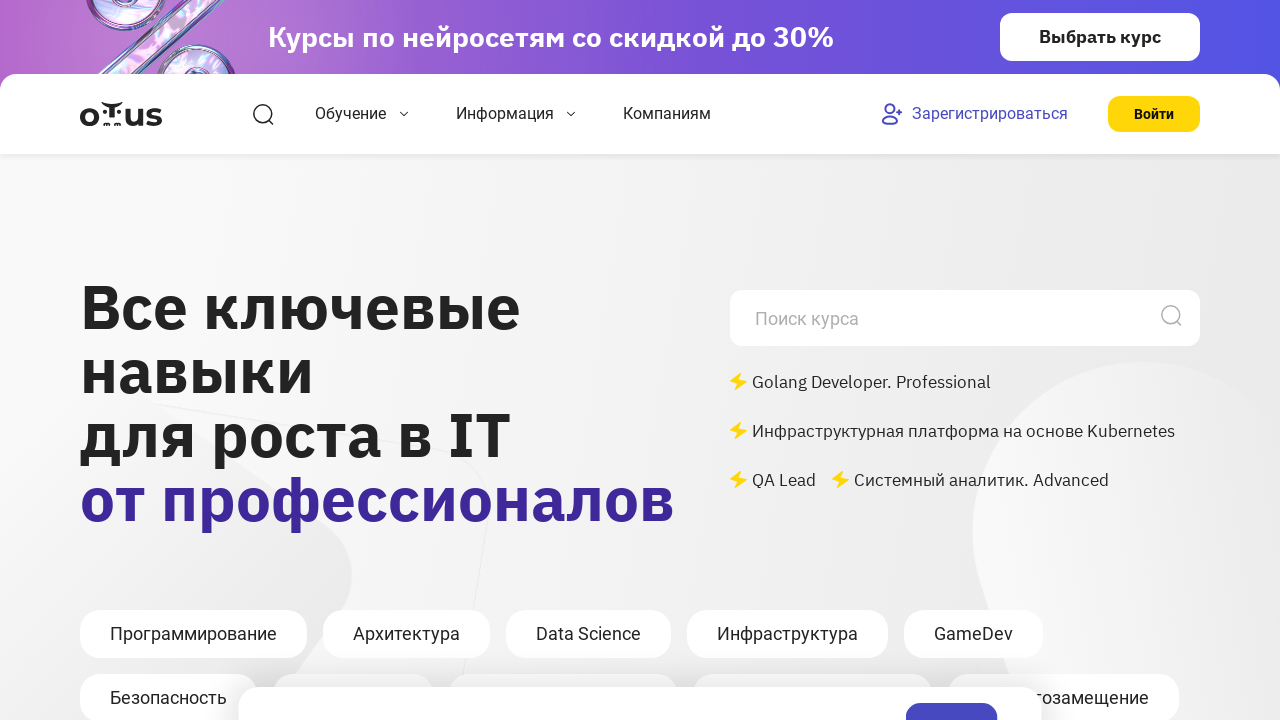

Waited for page DOM to be fully loaded
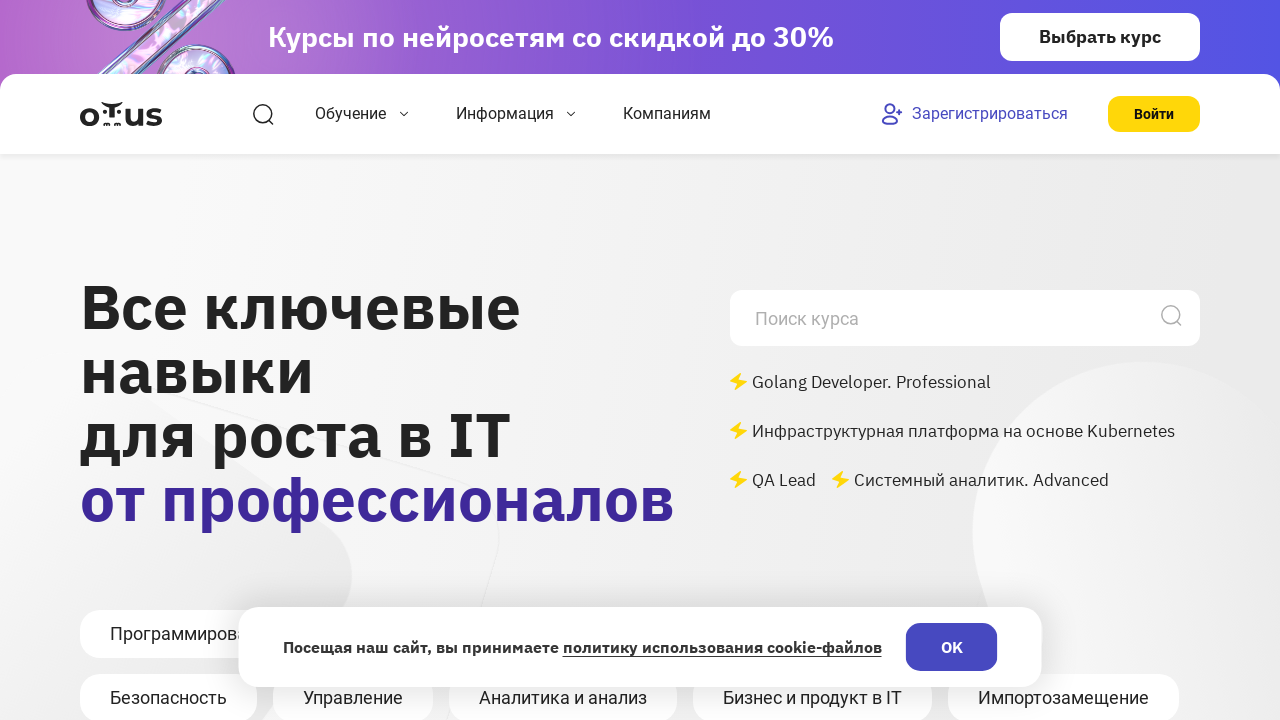

Verified body element is present on OTUS homepage
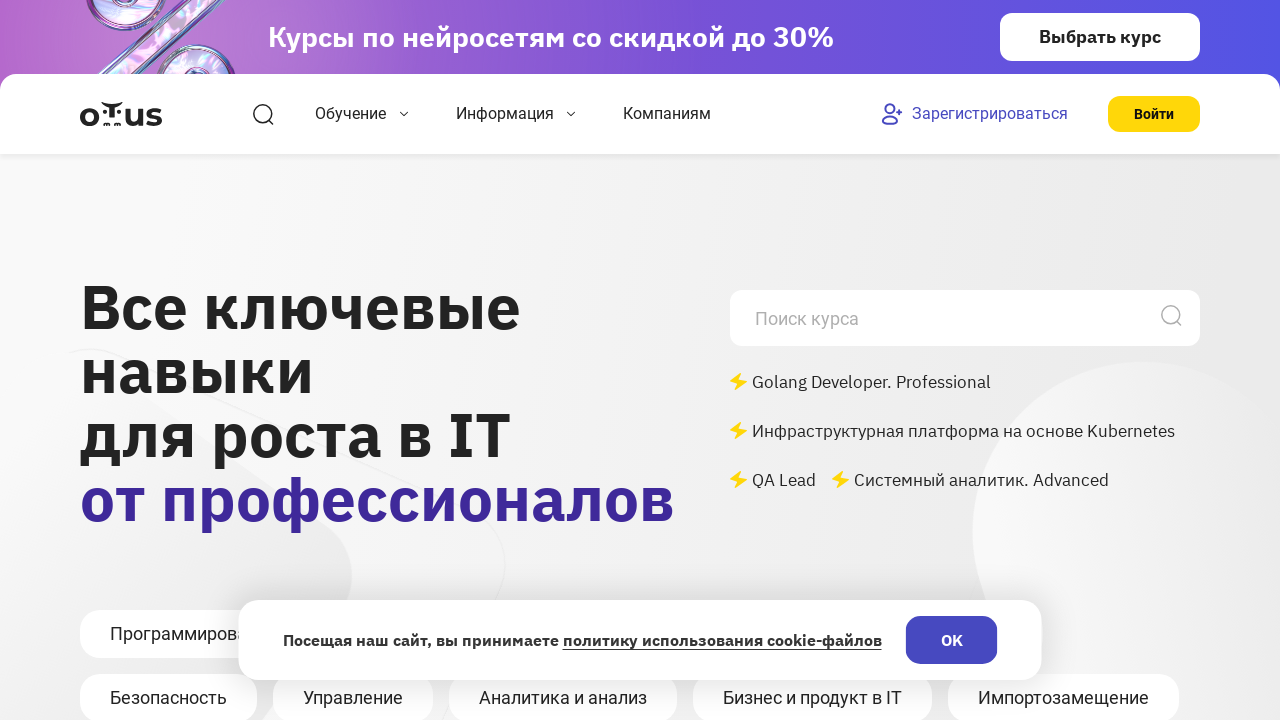

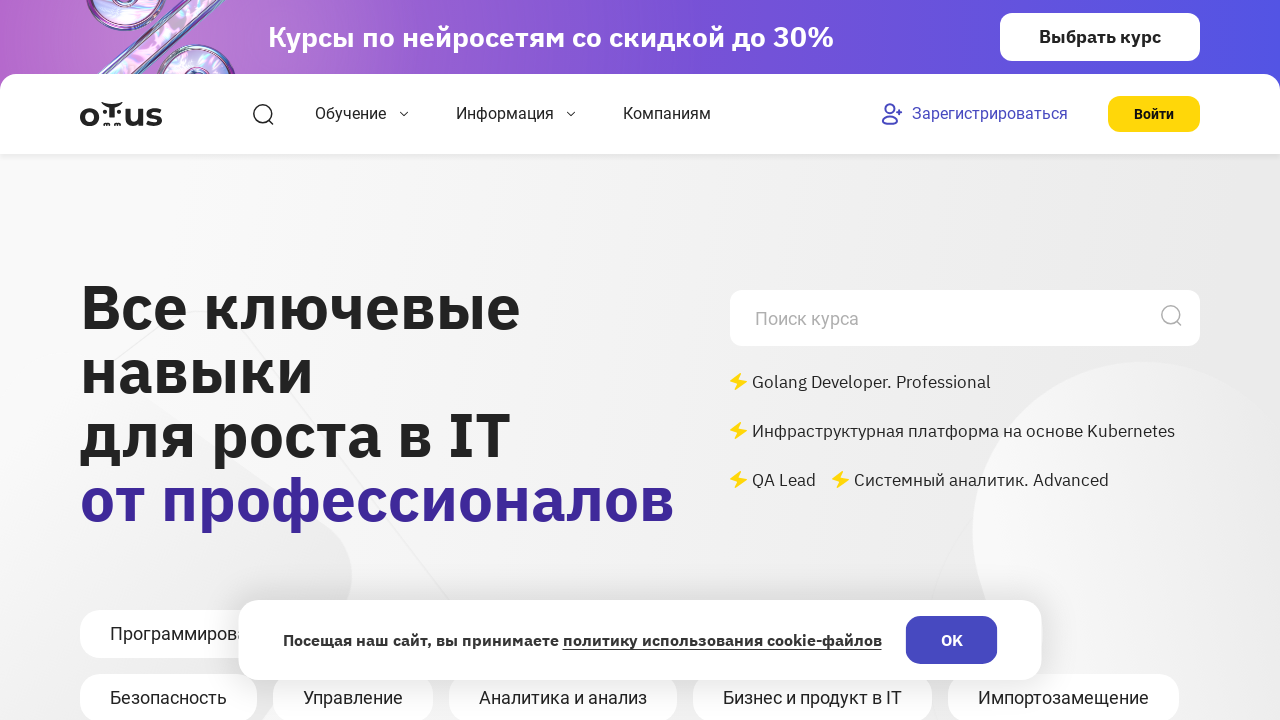